Navigates to SoYouStart offers page and checks for the presence of an order button element

Starting URL: http://www.soyoustart.com/es/ofertas/e3-ssd-4.xml

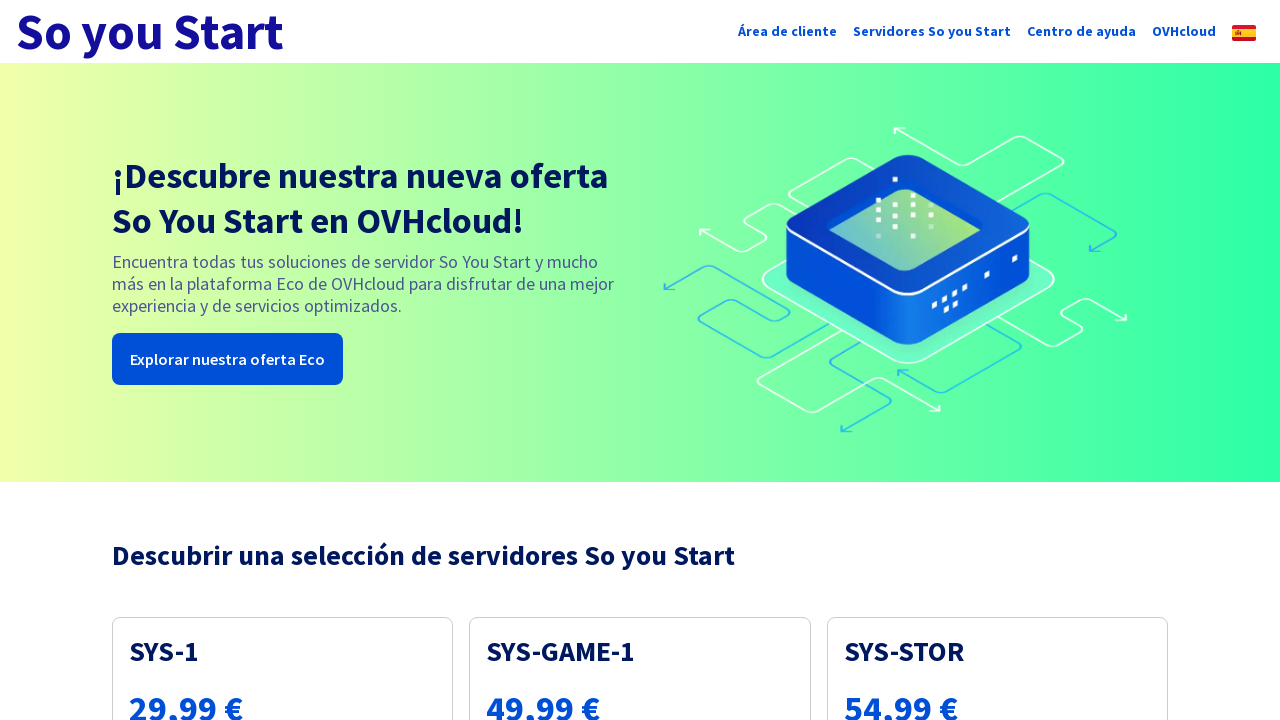

Navigated to SoYouStart E3 SSD 4 offers page
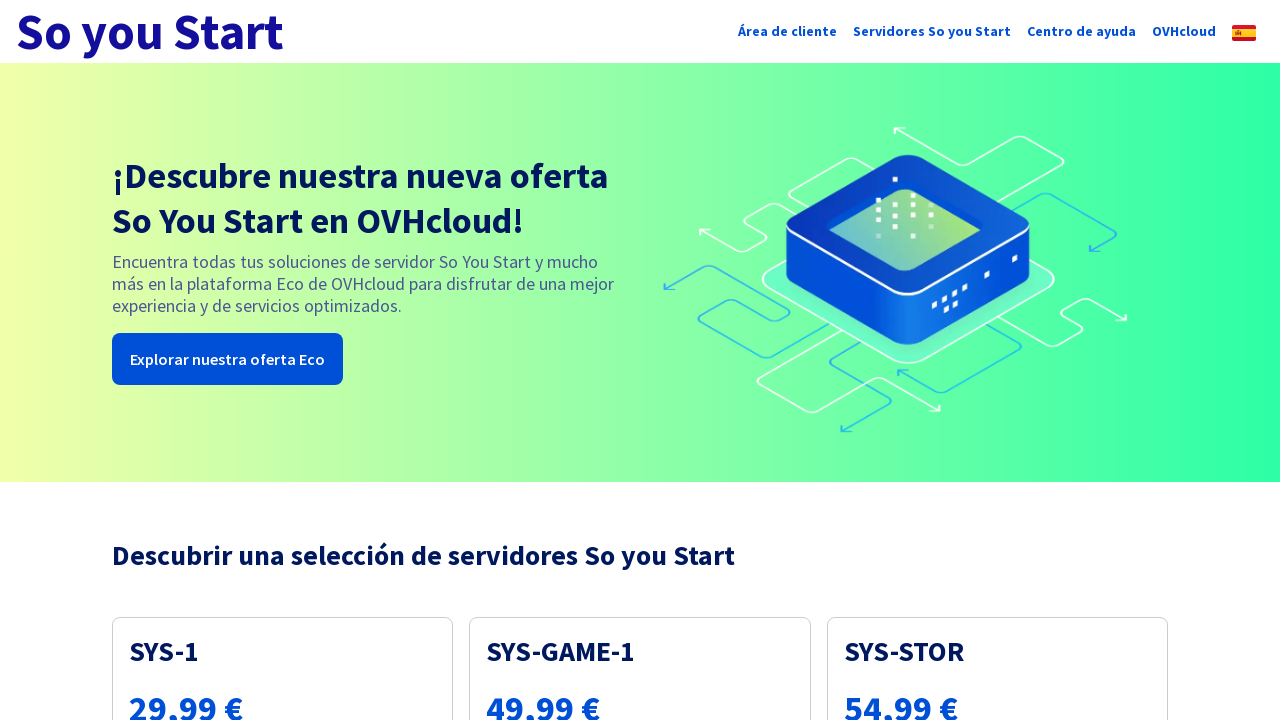

Order button element not found on the page
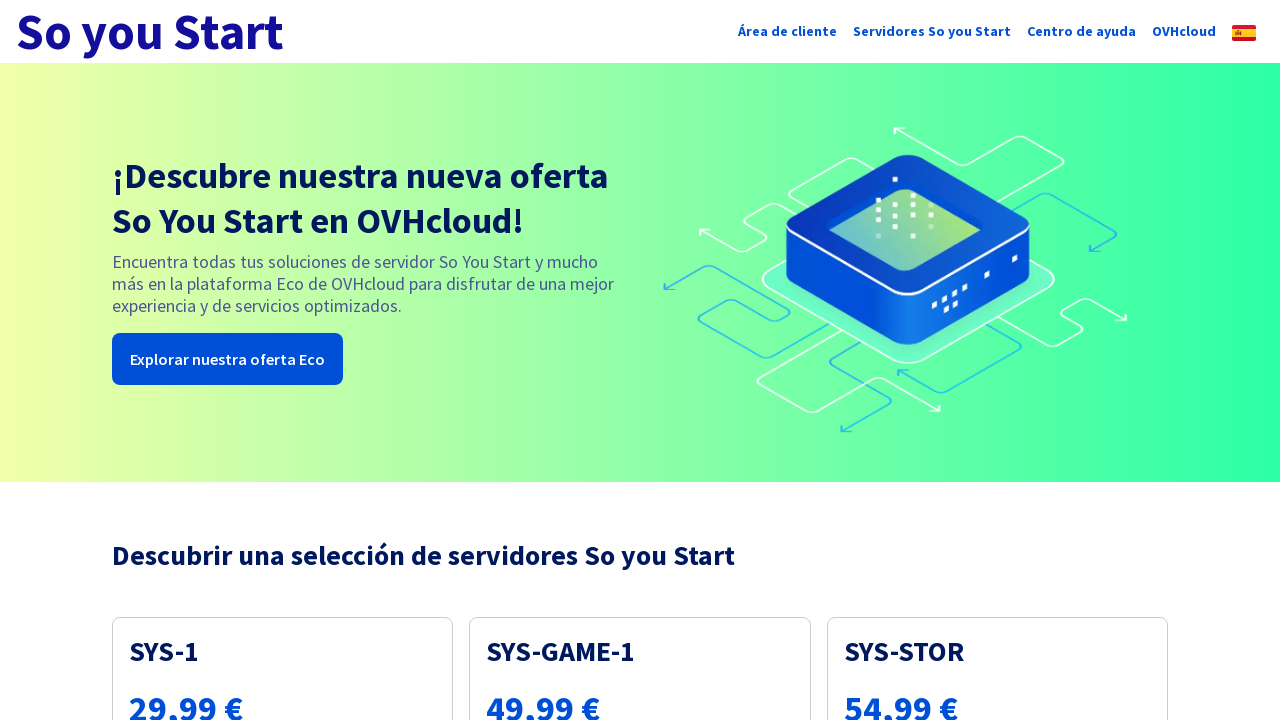

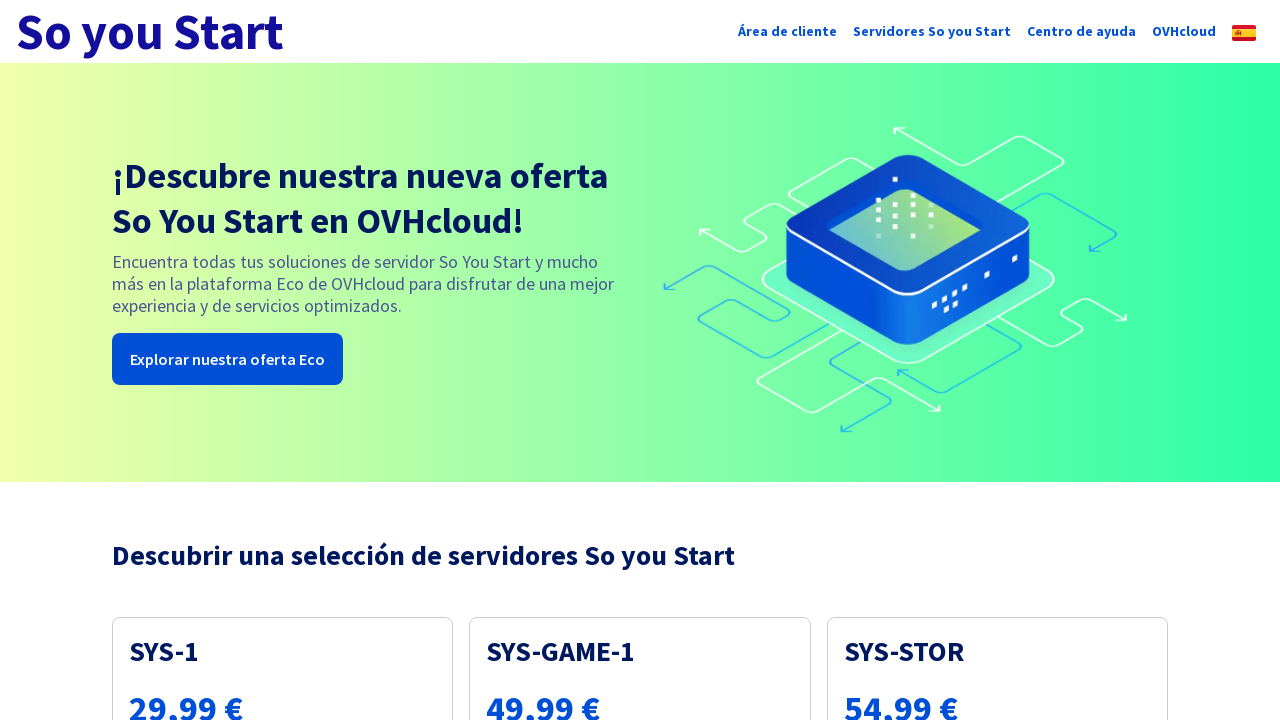